Tests the date picker functionality by entering a date into the date field and pressing Enter to confirm the selection

Starting URL: https://formy-project.herokuapp.com/datepicker

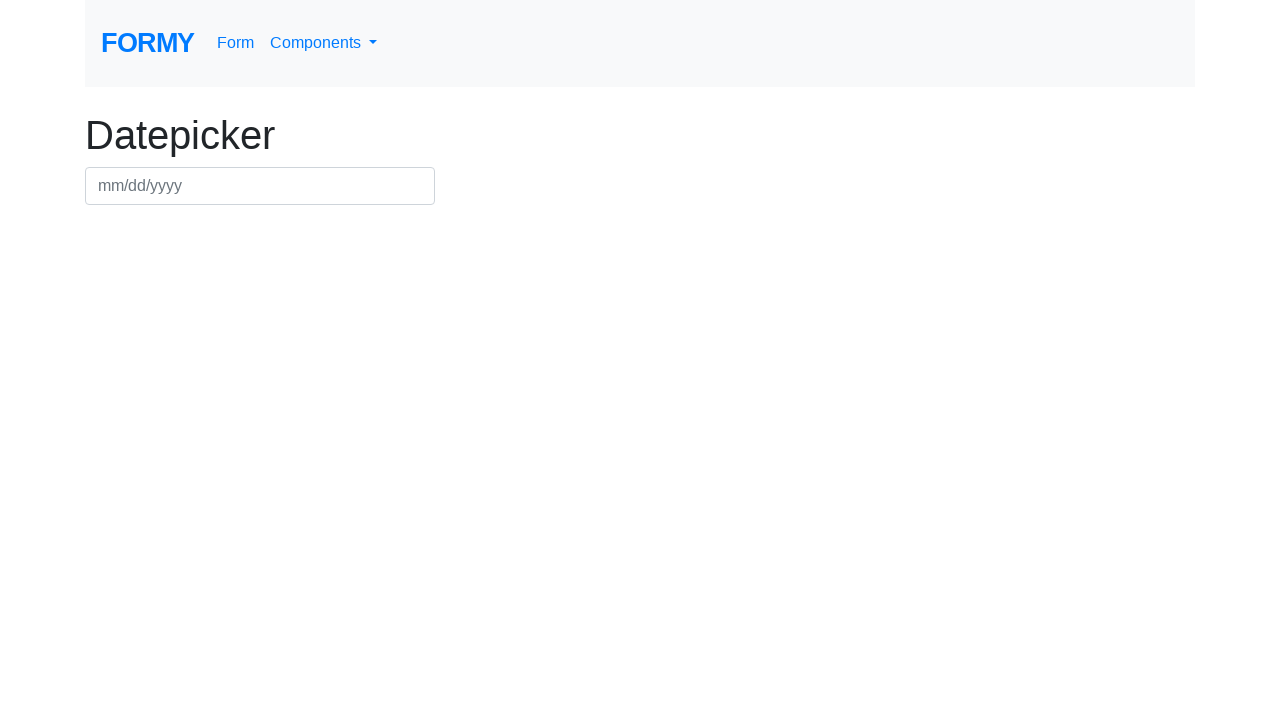

Filled date picker field with '07/15/2024' on #datepicker
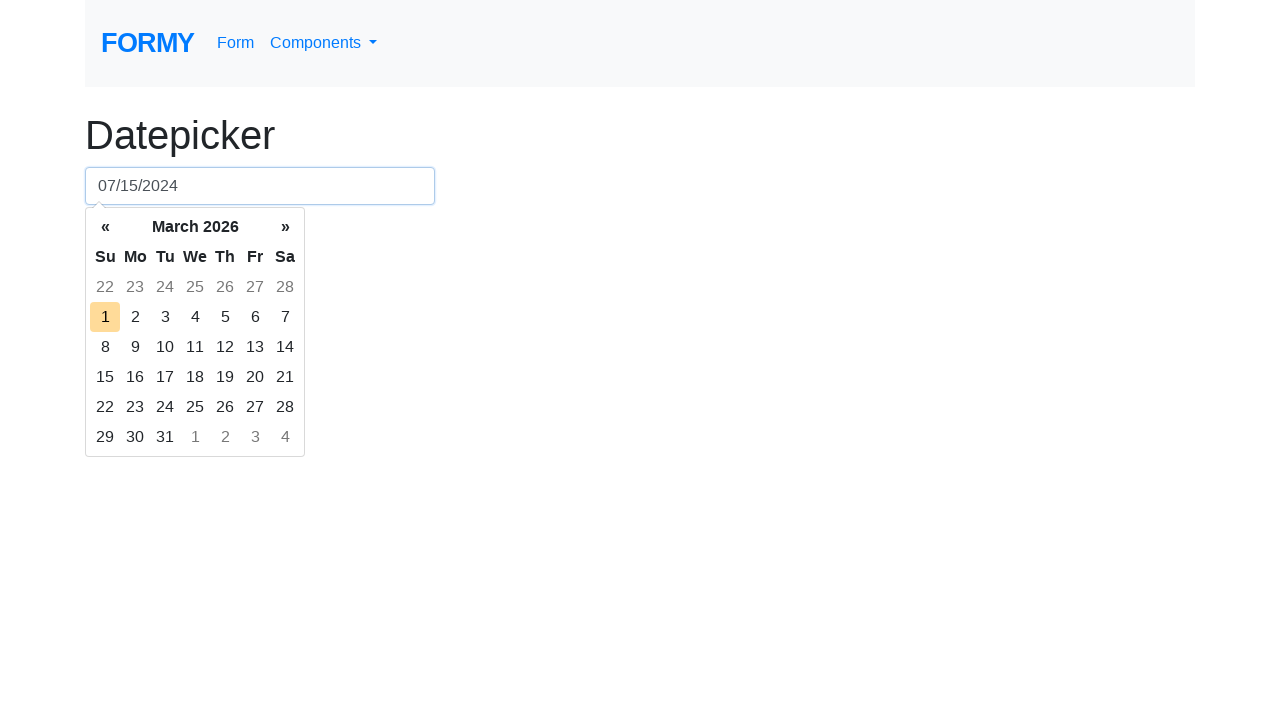

Pressed Enter to confirm date selection on #datepicker
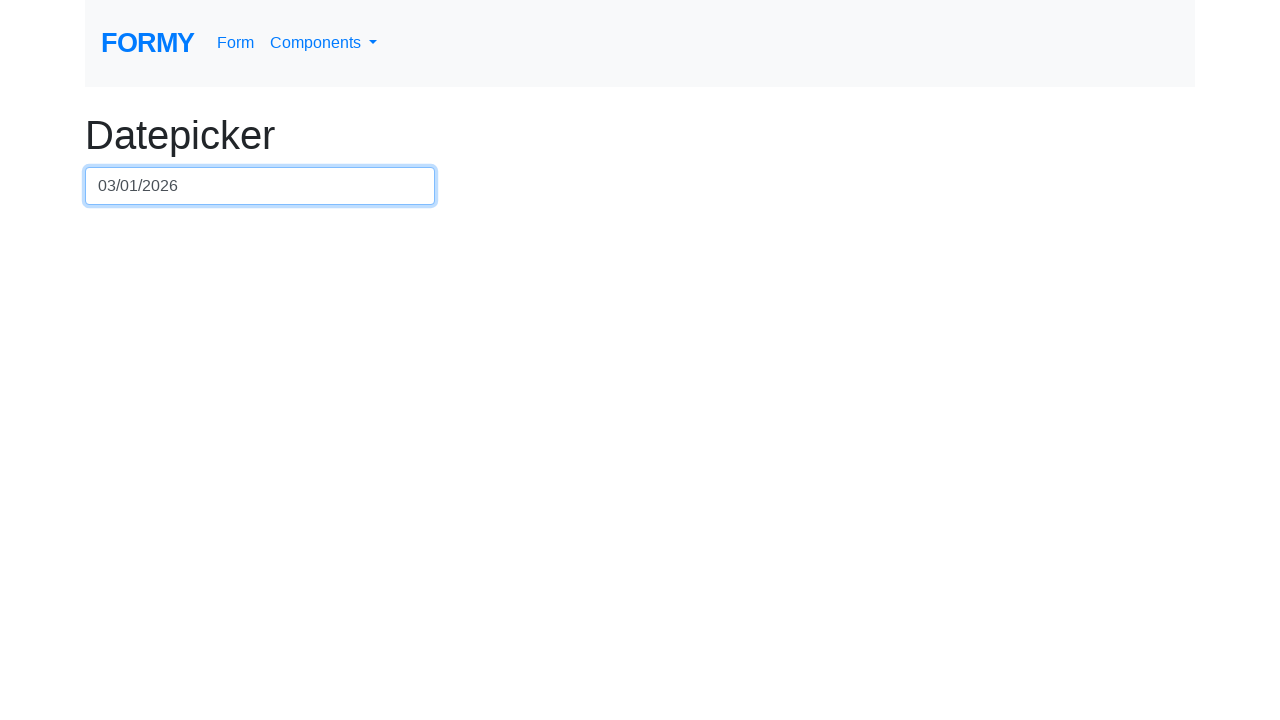

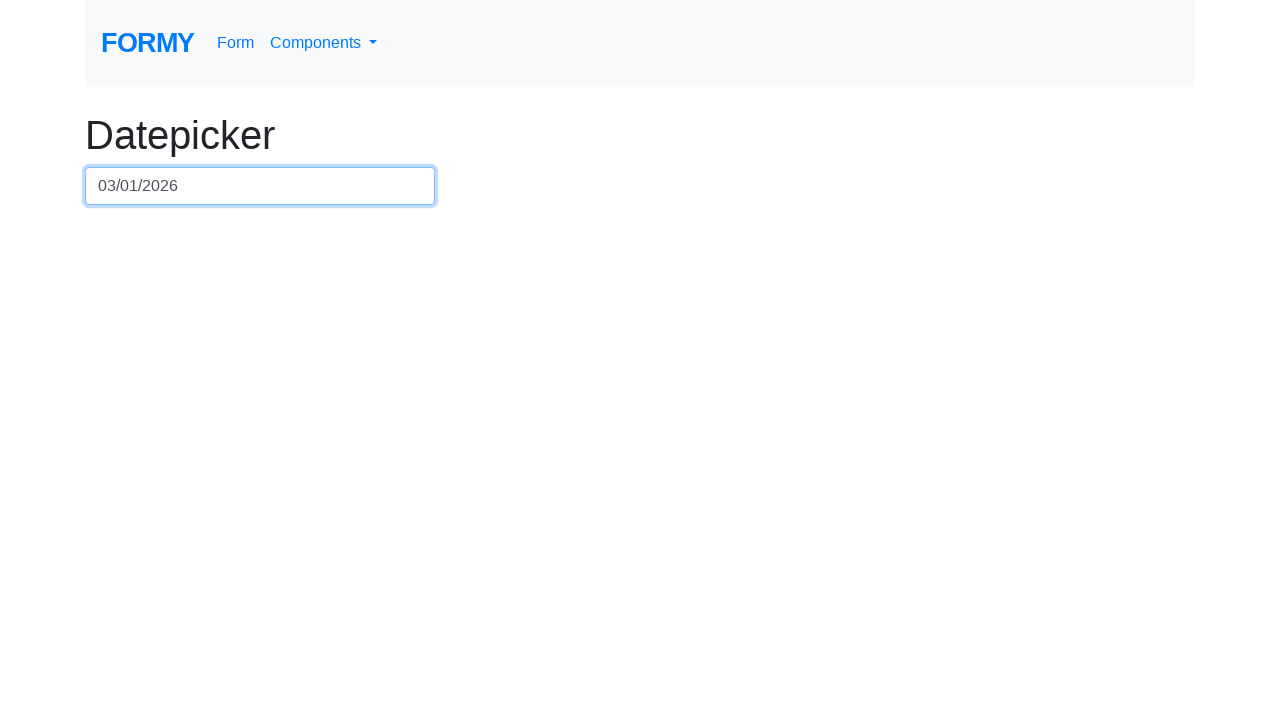